Navigates to GeeksforGeeks homepage and waits for the page content to load, then verifies text presence on the page.

Starting URL: https://www.geeksforgeeks.org/

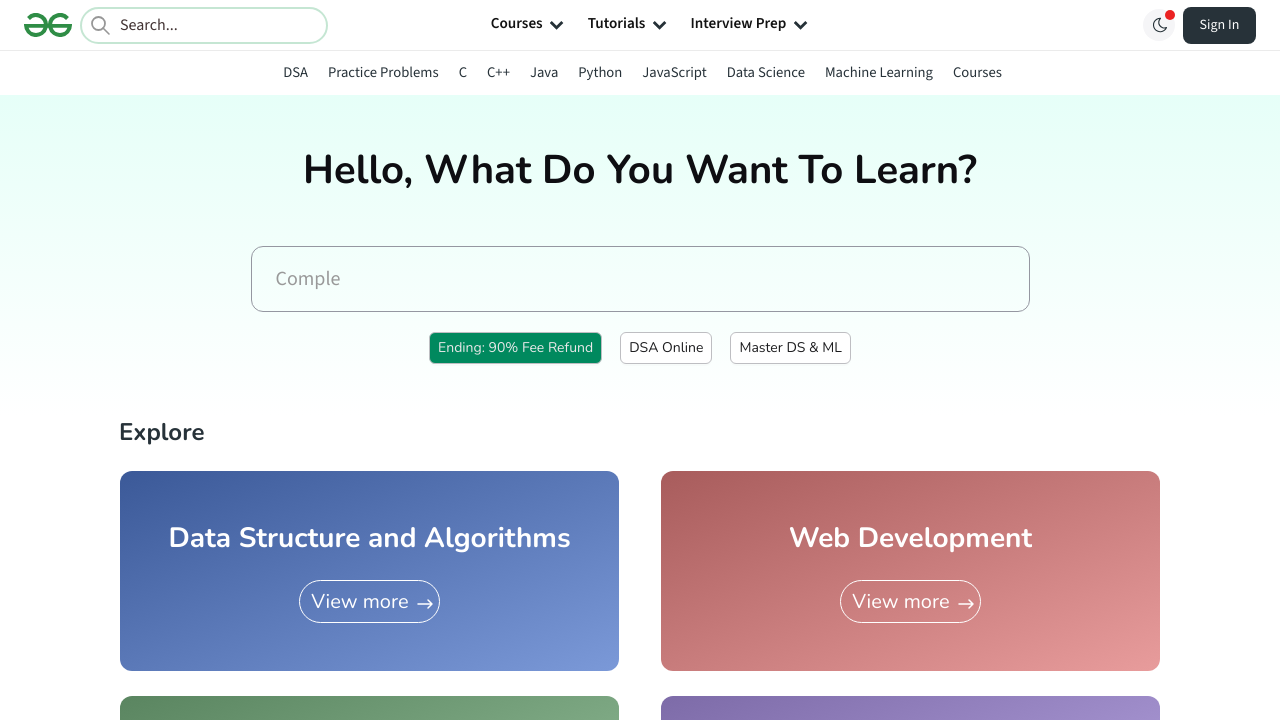

Waited for page DOM content to load
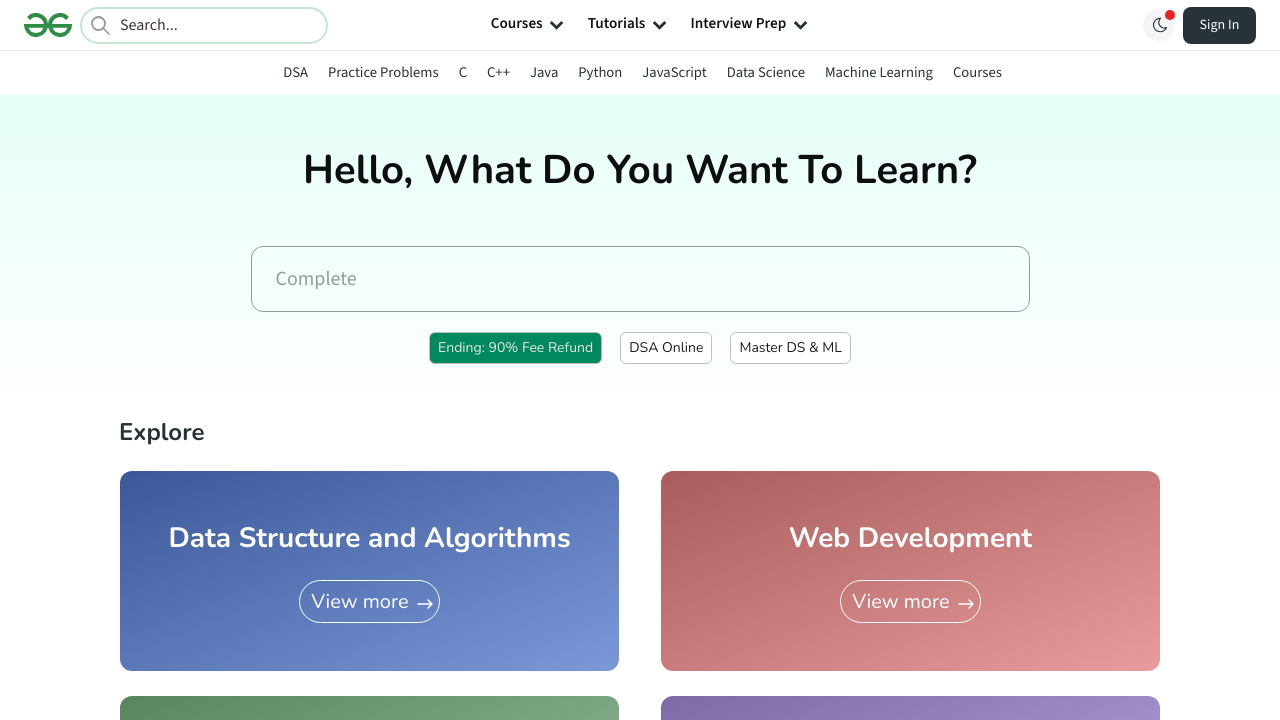

Waited for body element to be present
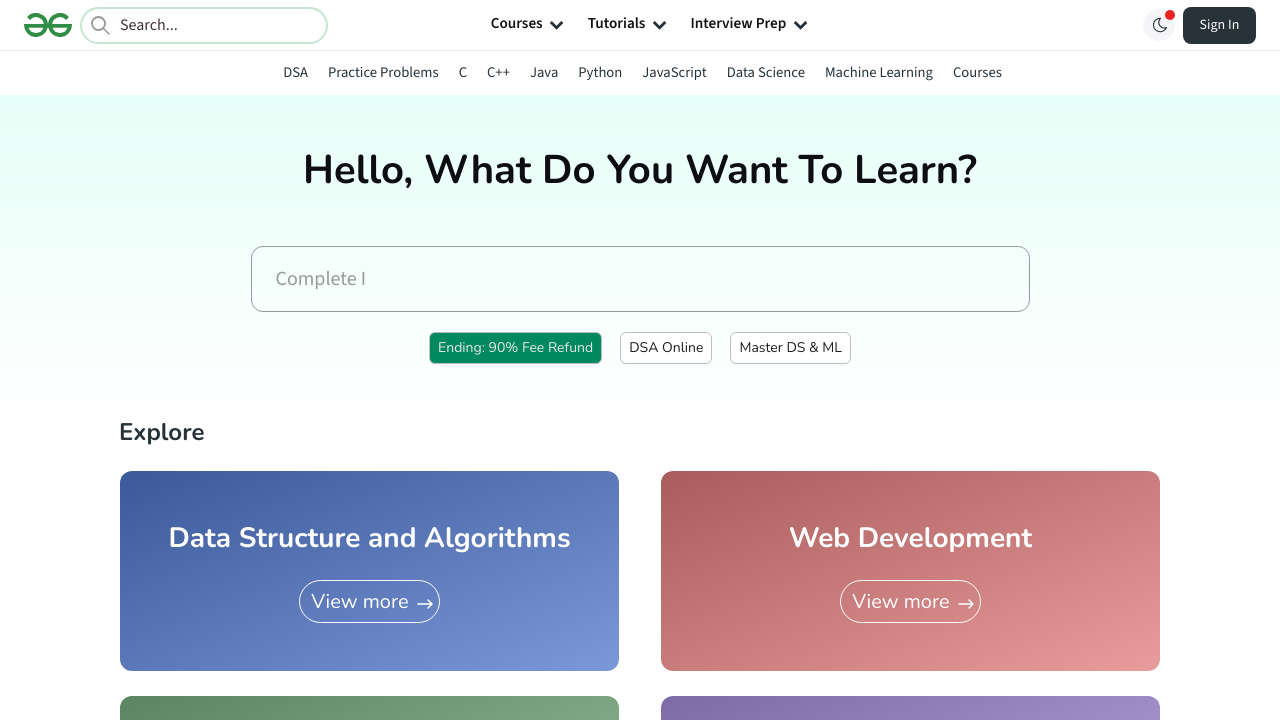

Retrieved page content
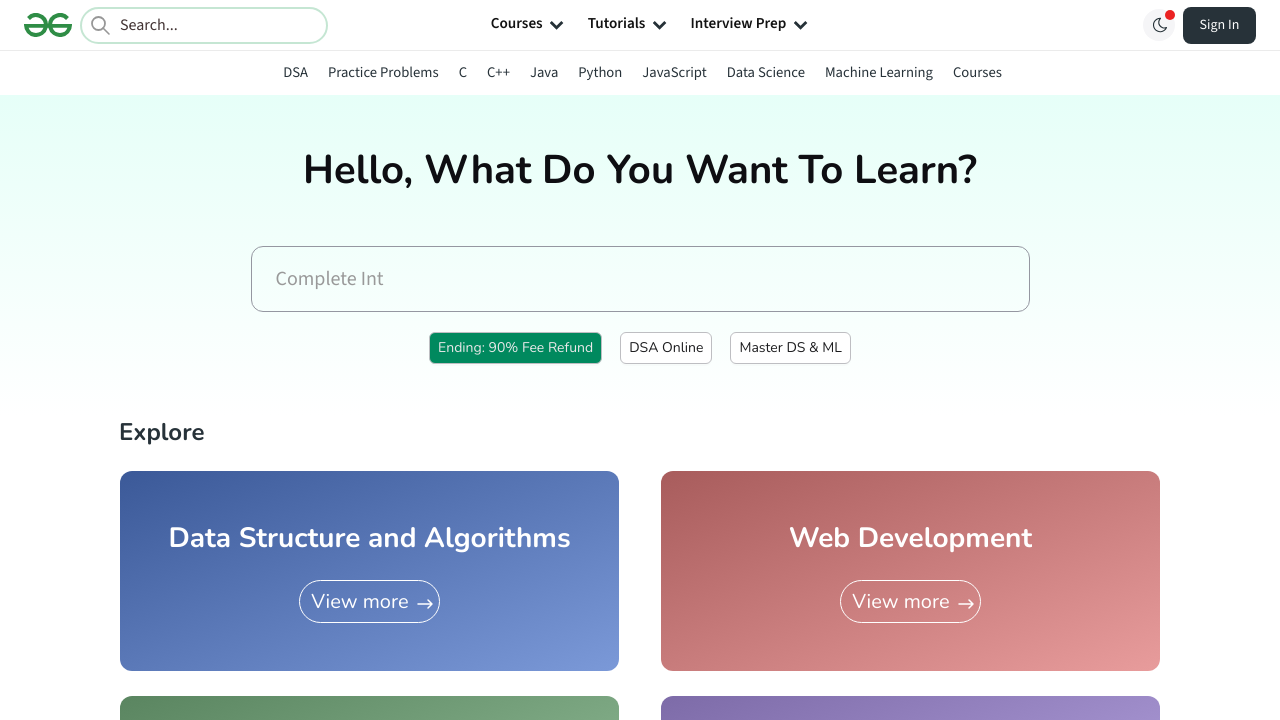

Verified text 'Floor' presence in page content
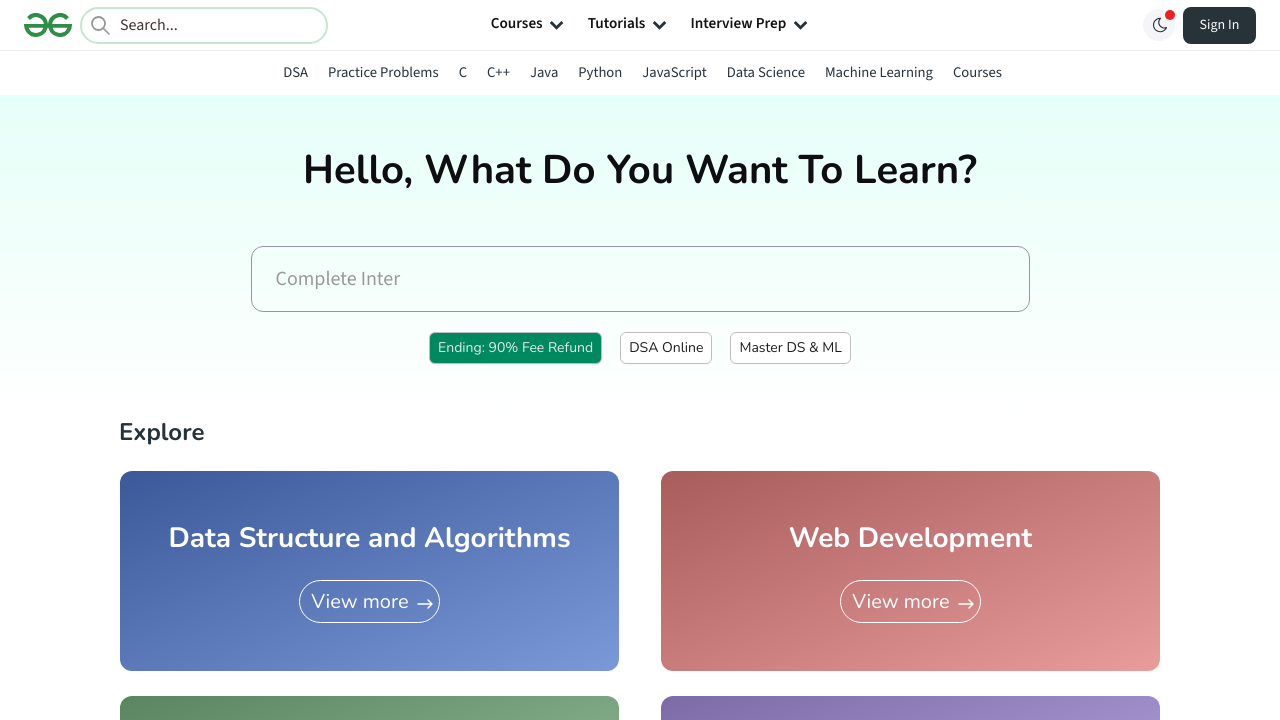

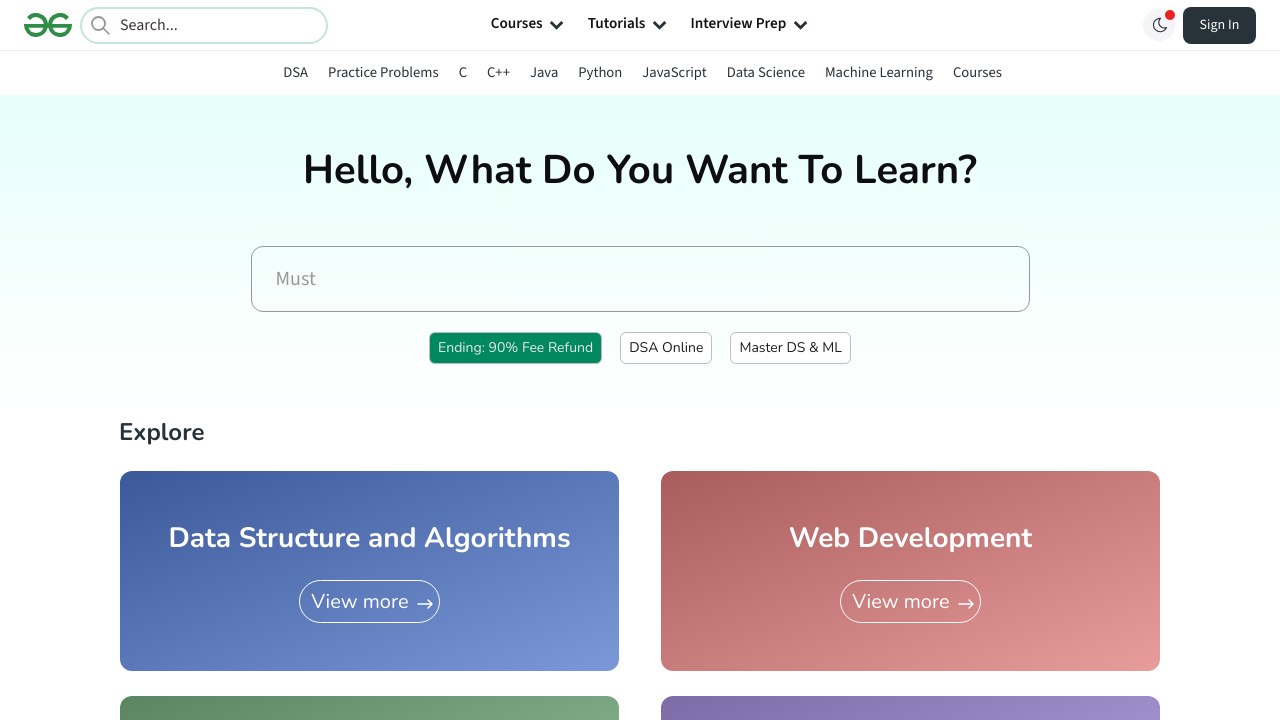